Tests search functionality on a sports team listing page by entering a team name and clicking the search button

Starting URL: https://www.scrapethissite.com/pages/forms/?page_num=1

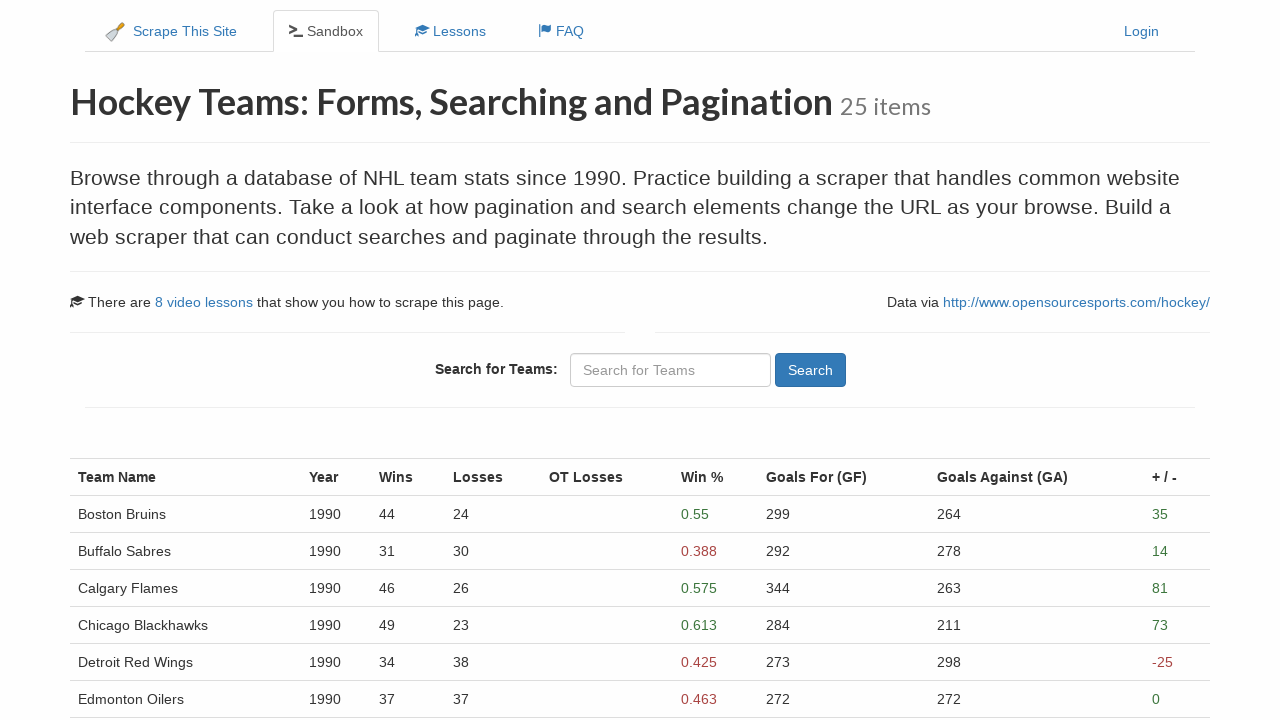

Waited for team elements to load on the sports team listing page
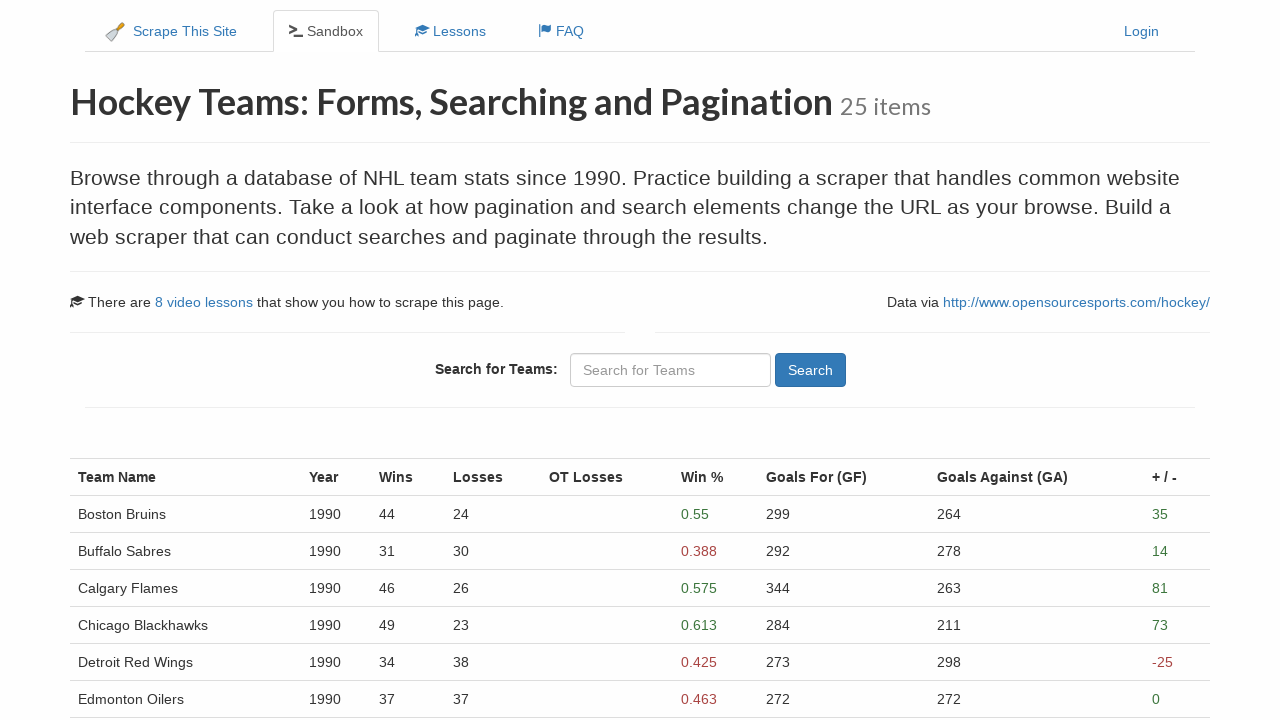

Entered 'Los Angeles Kings' in the search box on input[type='text']
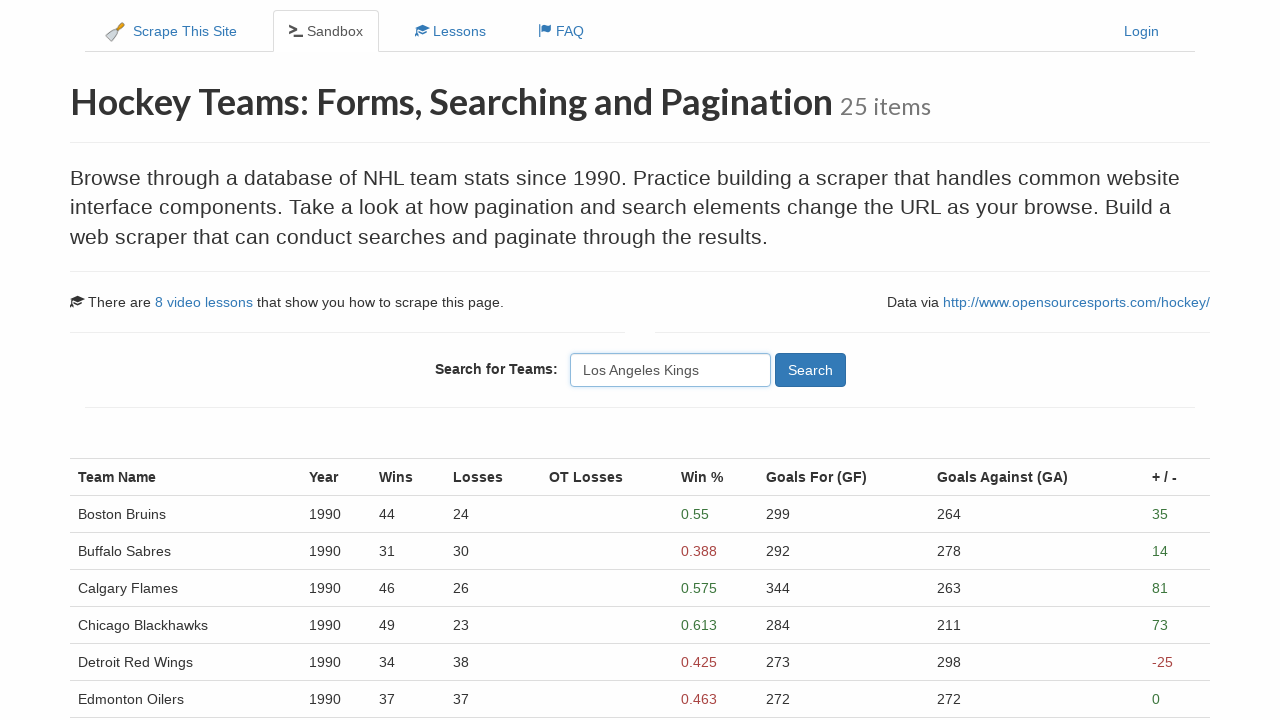

Clicked the search button to search for the team at (810, 370) on input[type='submit']
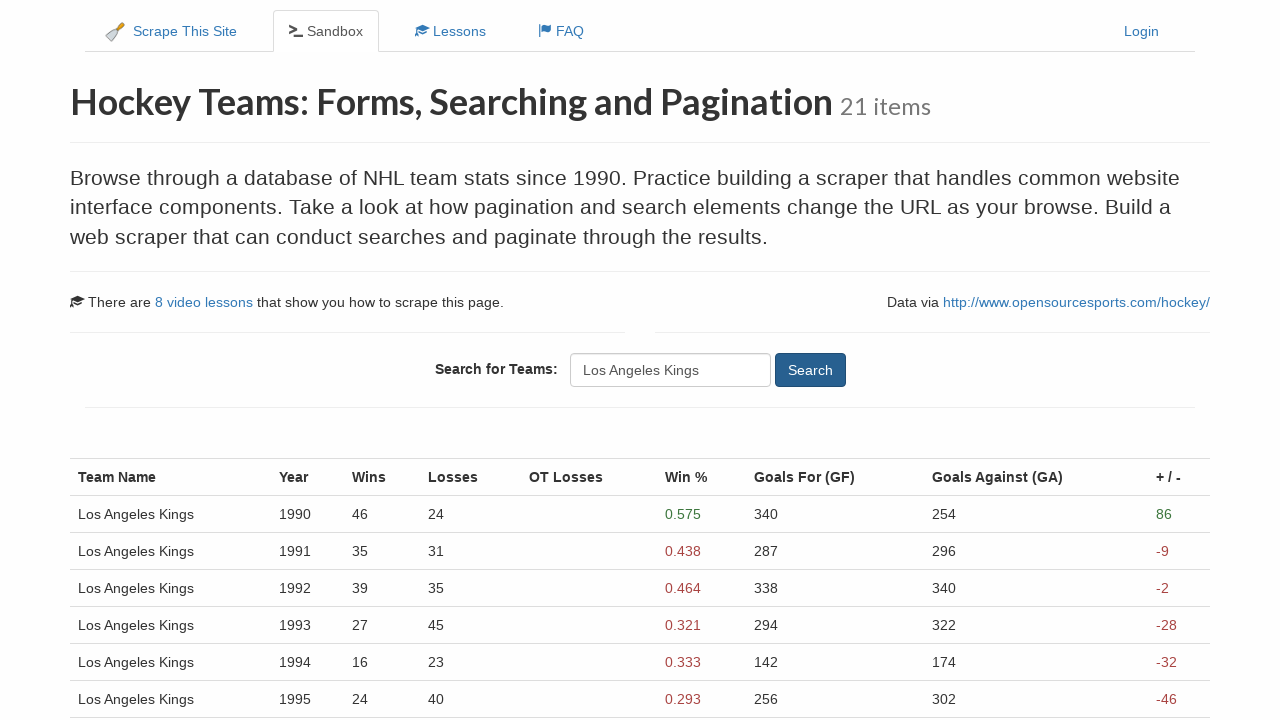

Waited for search results to load and display team elements
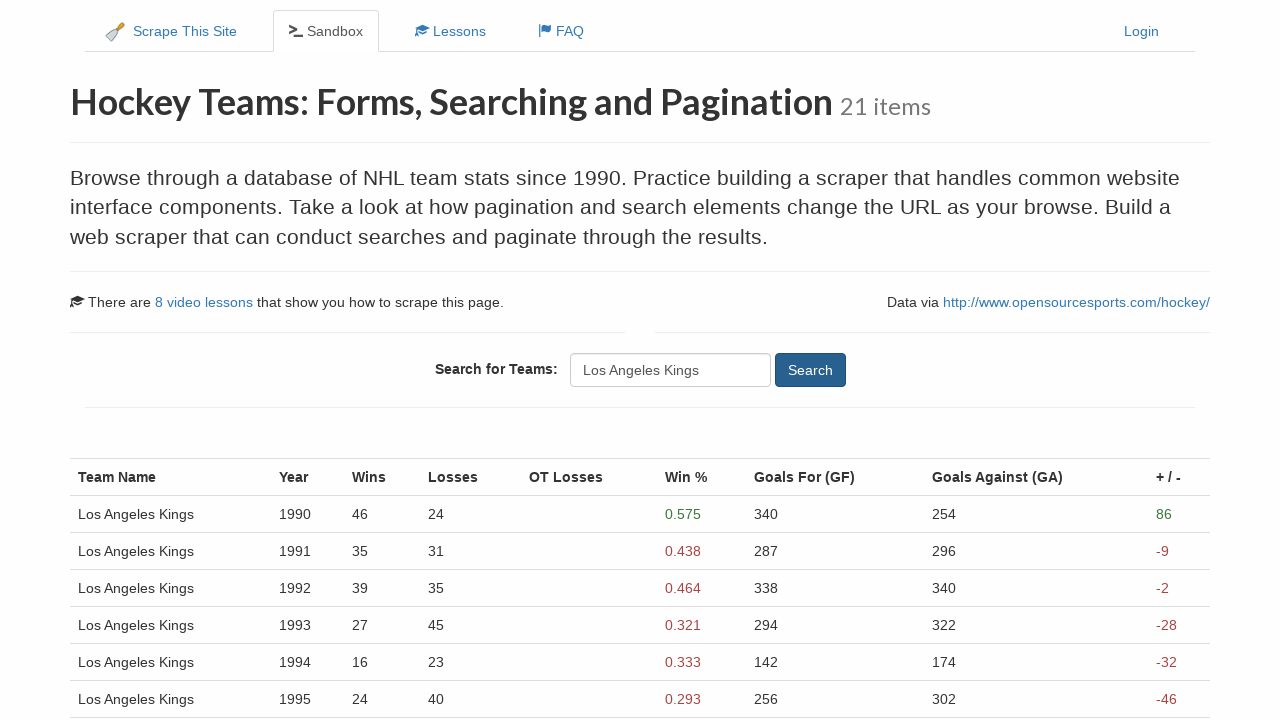

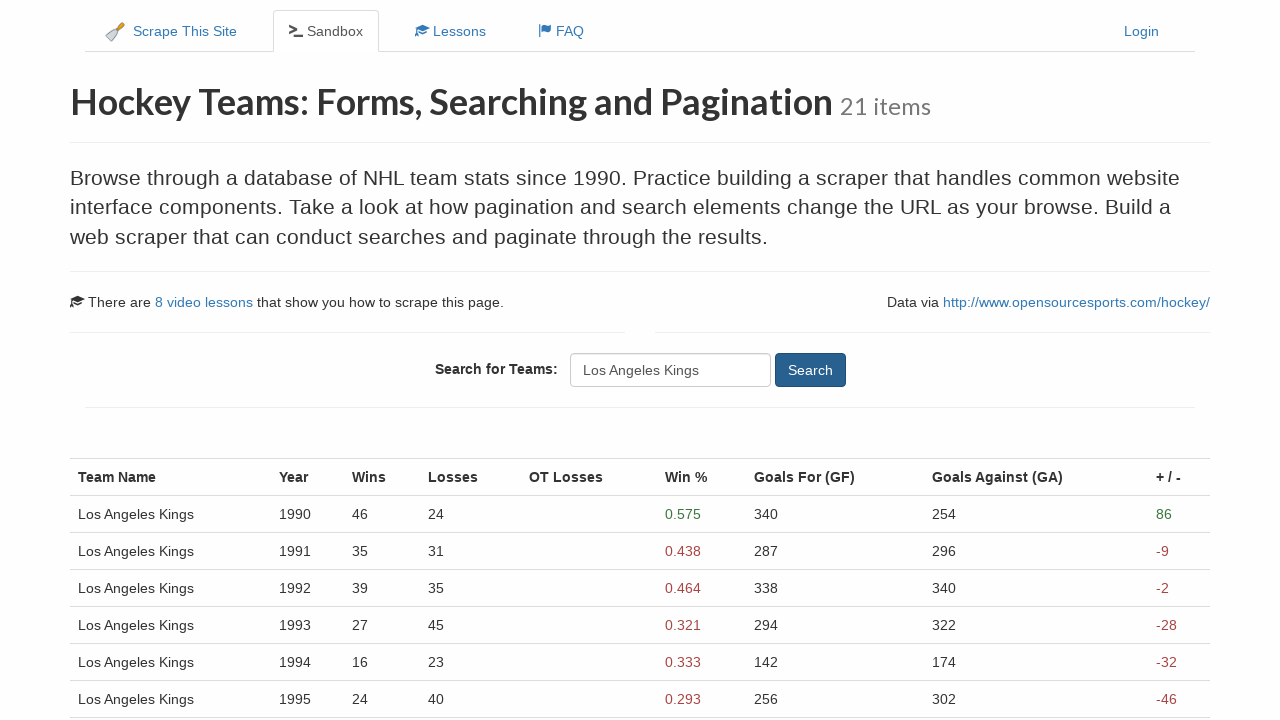